Tests radio button functionality by selecting Yes and Impressive options

Starting URL: https://demoqa.com/elements

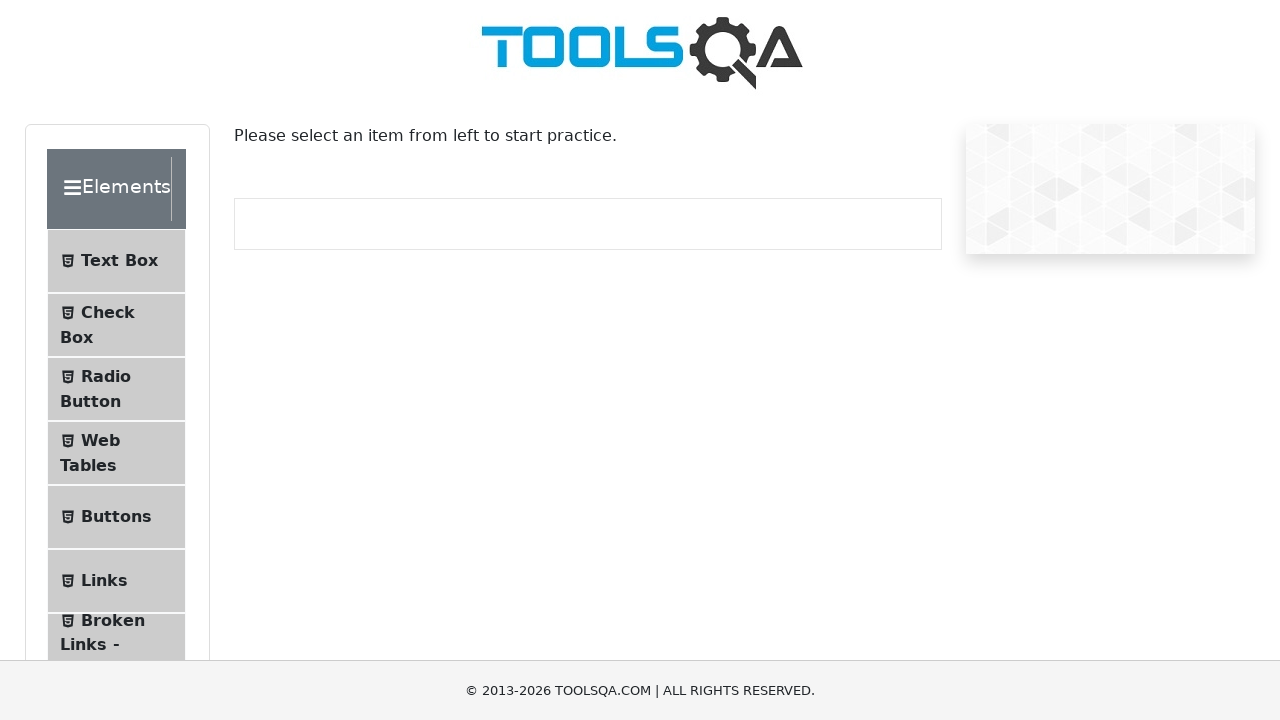

Clicked Radio Button menu item at (116, 389) on xpath=//*[@id='item-2']
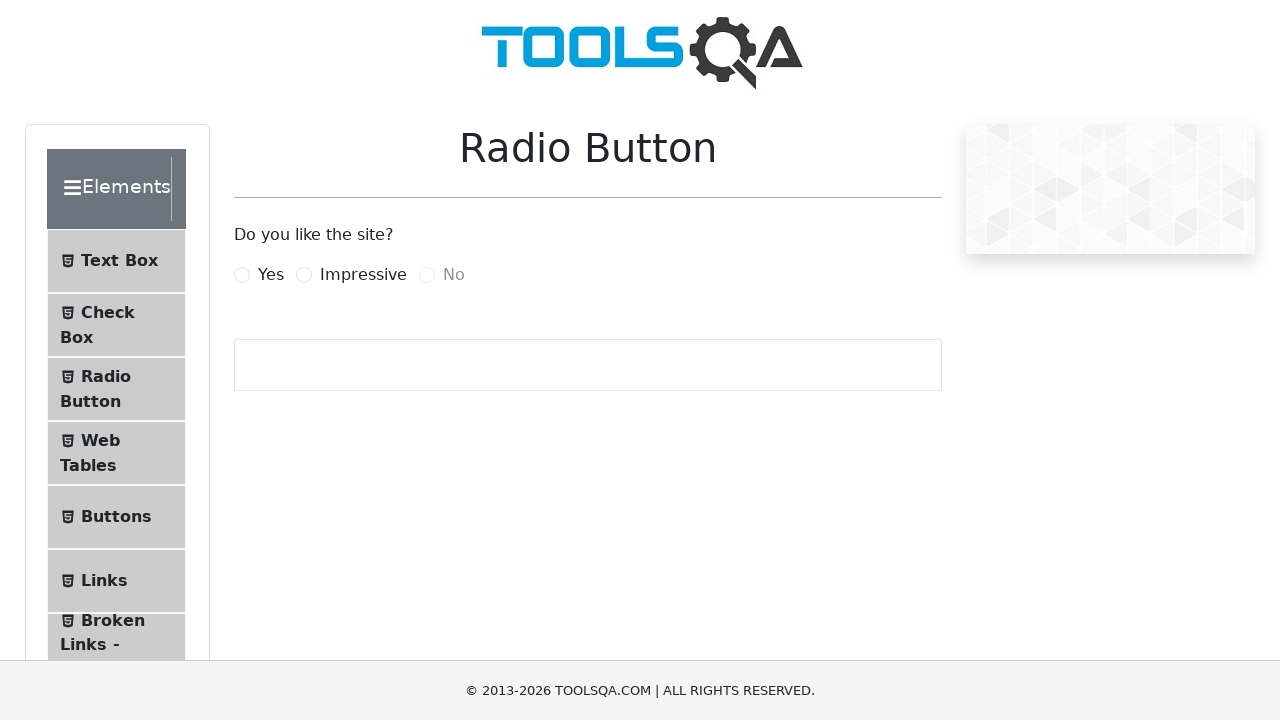

Waited for navigation to radio button page
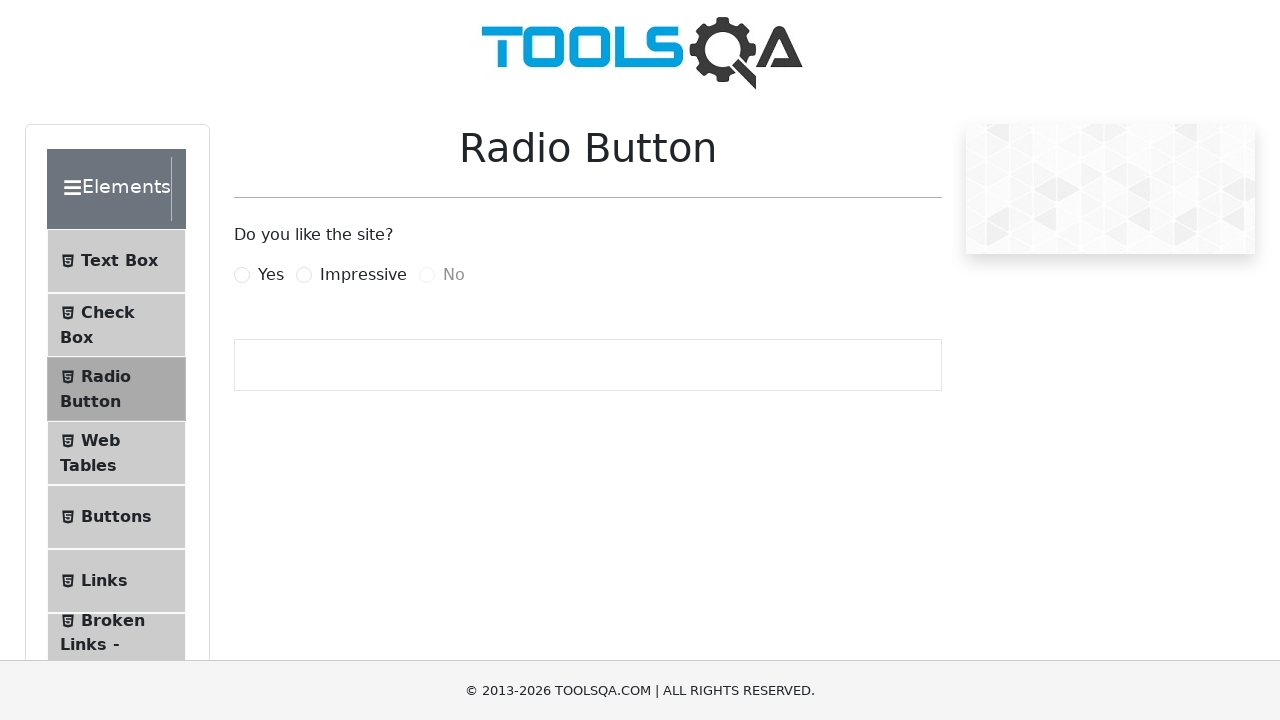

Selected Yes radio button at (271, 275) on label[for='yesRadio']
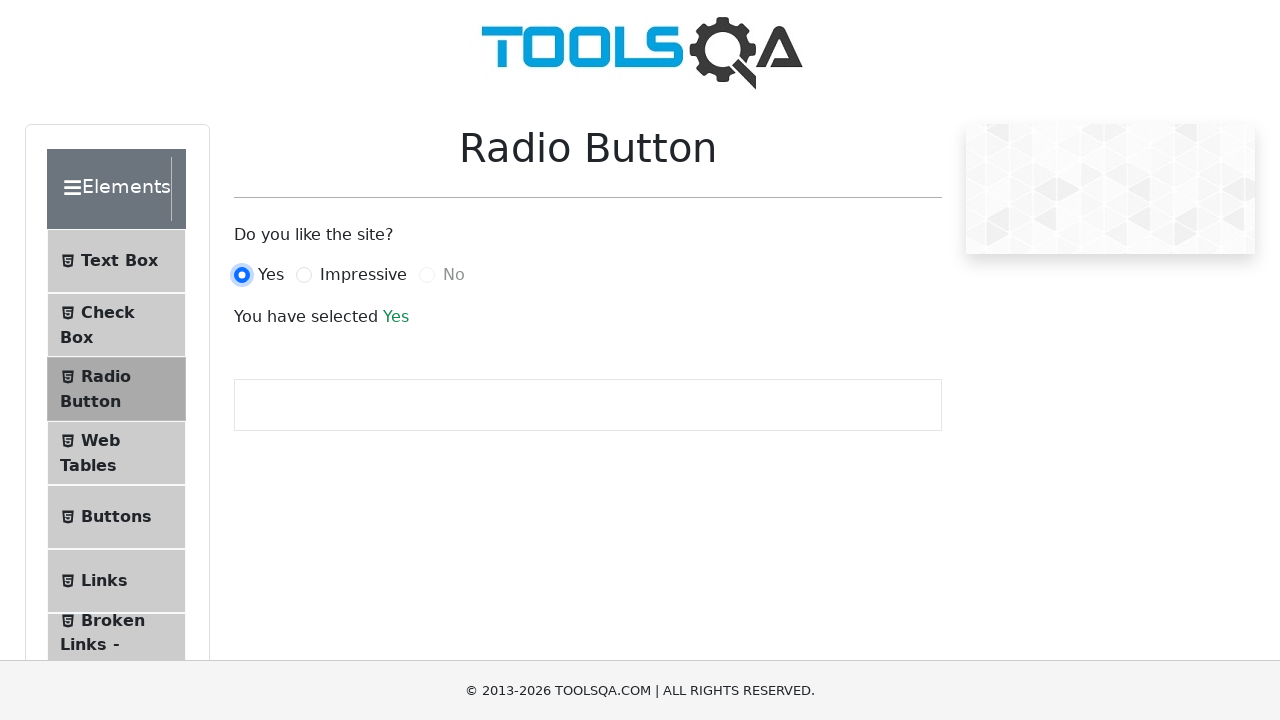

Verified confirmation message displayed
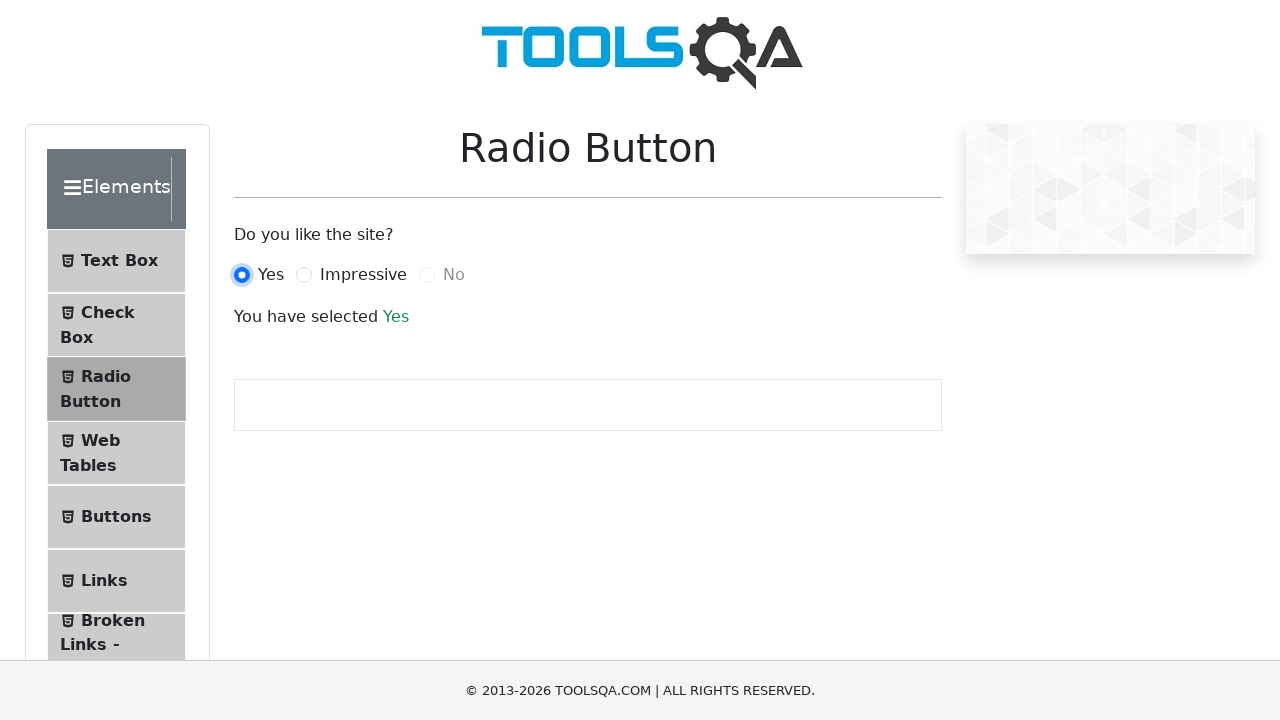

Selected Impressive radio button at (363, 275) on label[for='impressiveRadio']
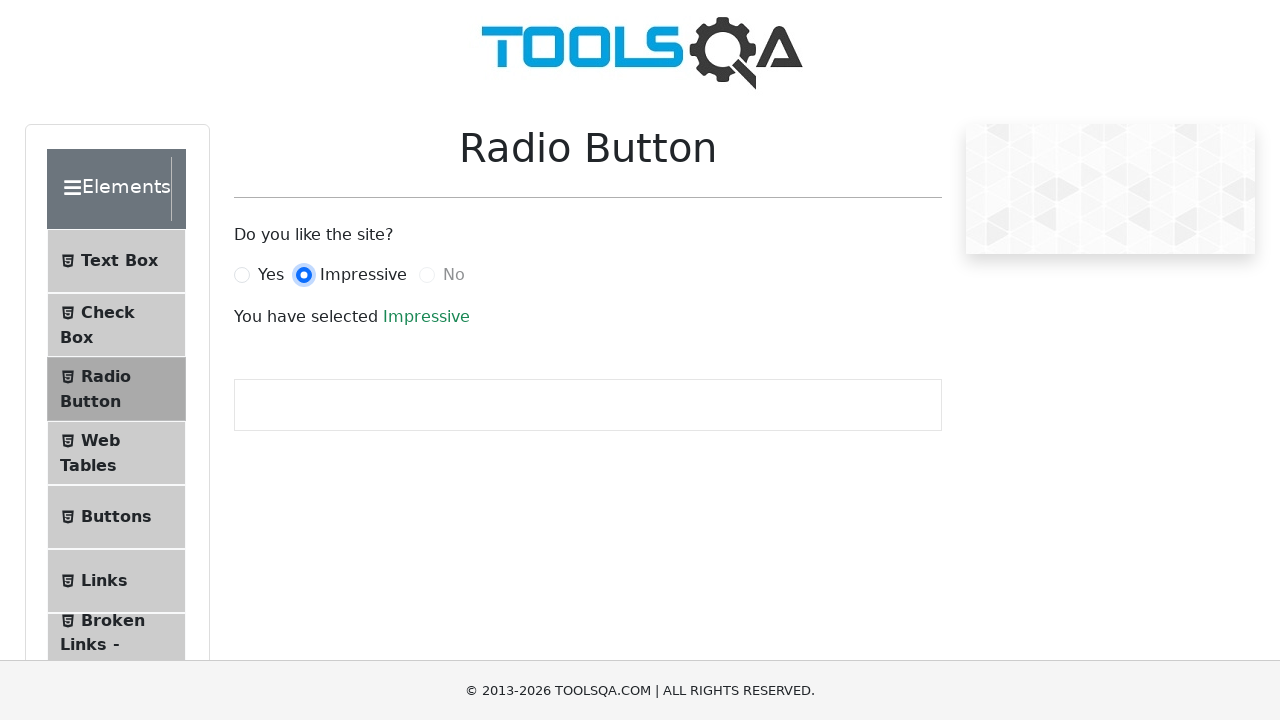

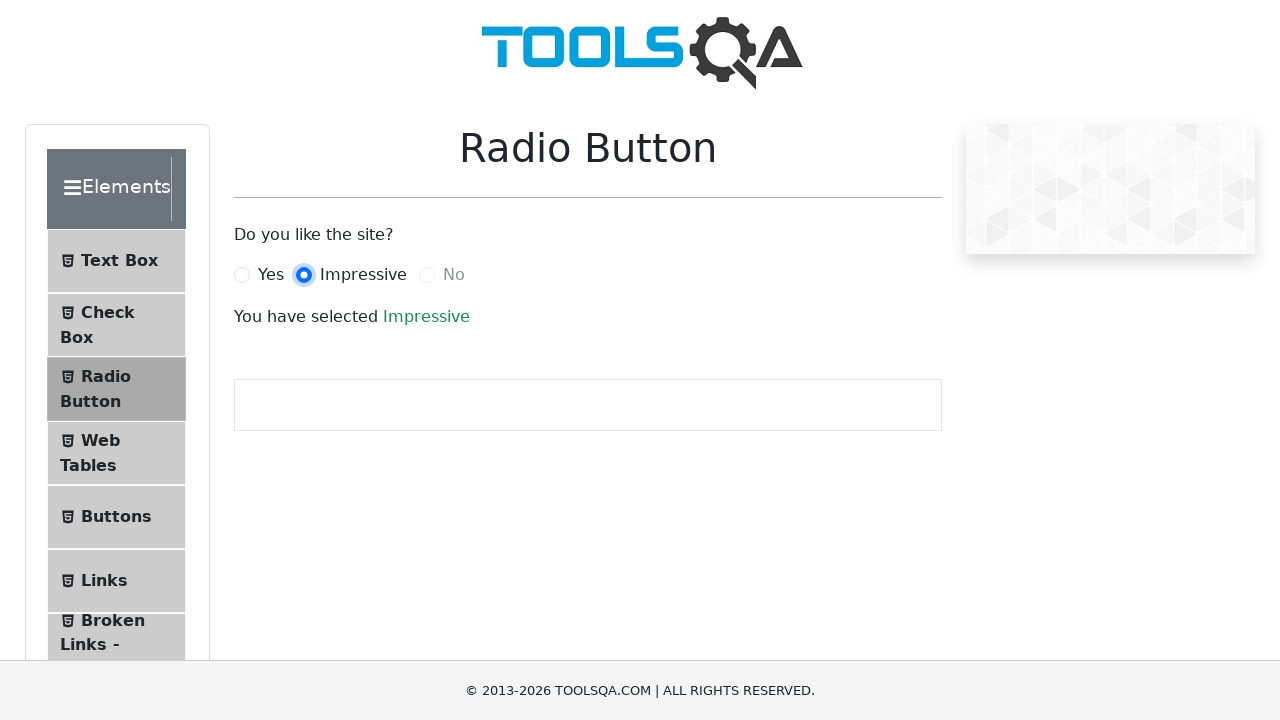